Tests visibility assertions by verifying an element is visible, clicking a hide button, and verifying the element becomes hidden

Starting URL: https://www.letskodeit.com/practice

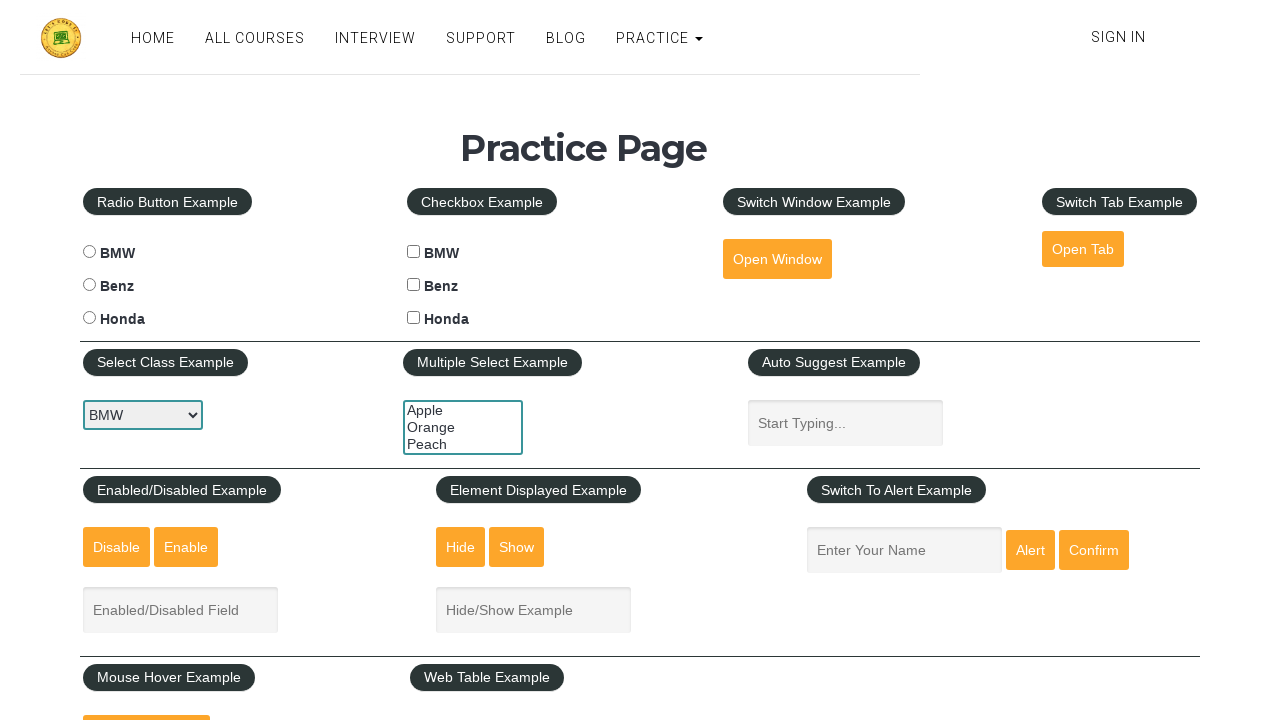

Waited for text box element to be visible
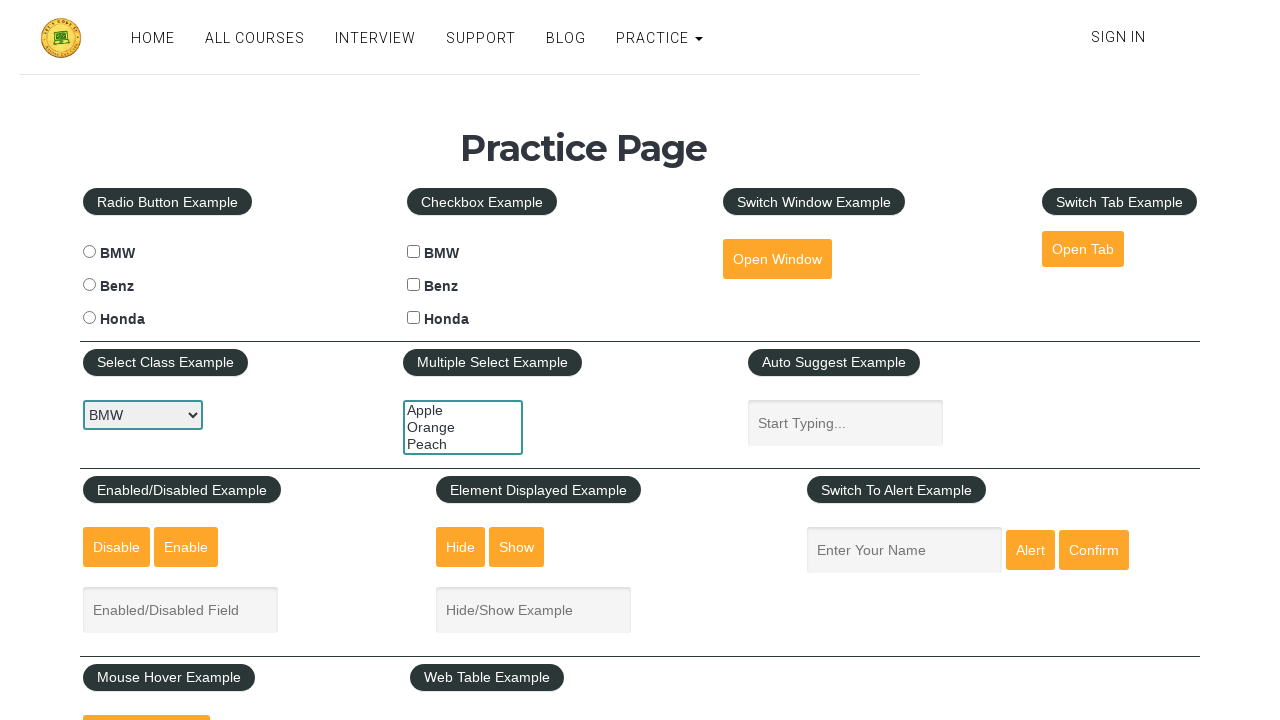

Clicked hide button to hide text box at (461, 547) on #hide-textbox
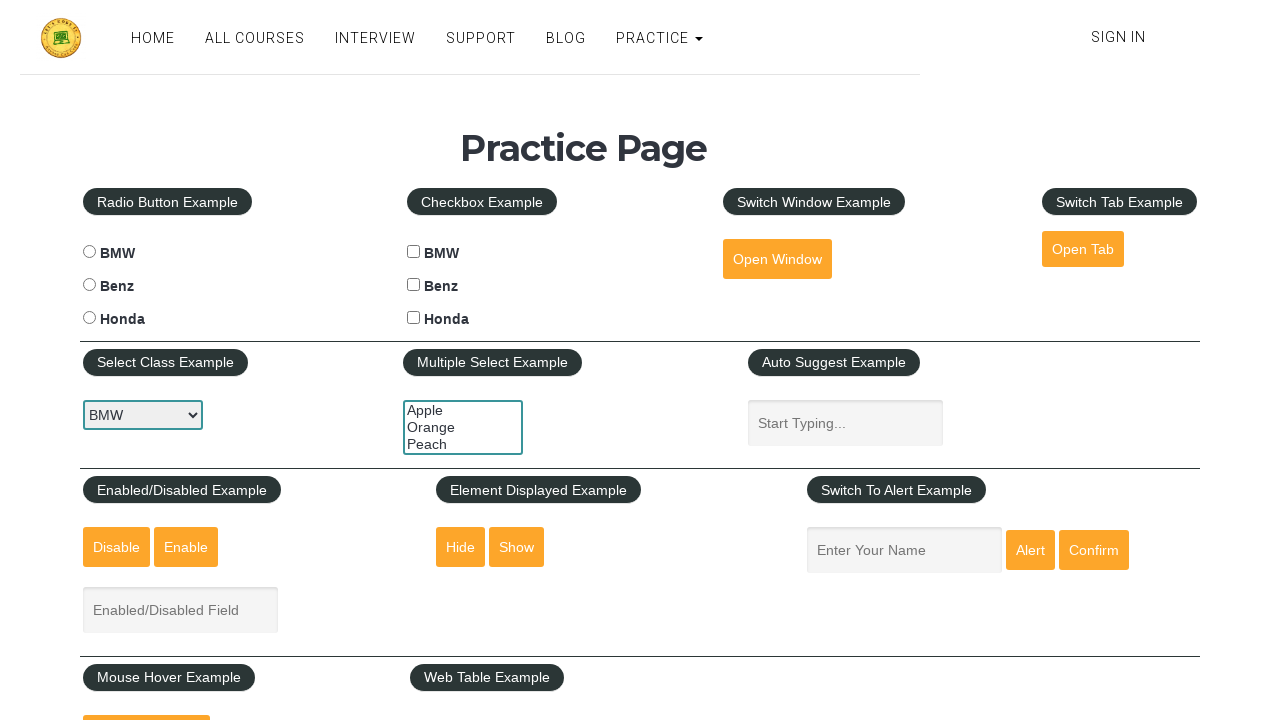

Verified text box element is now hidden
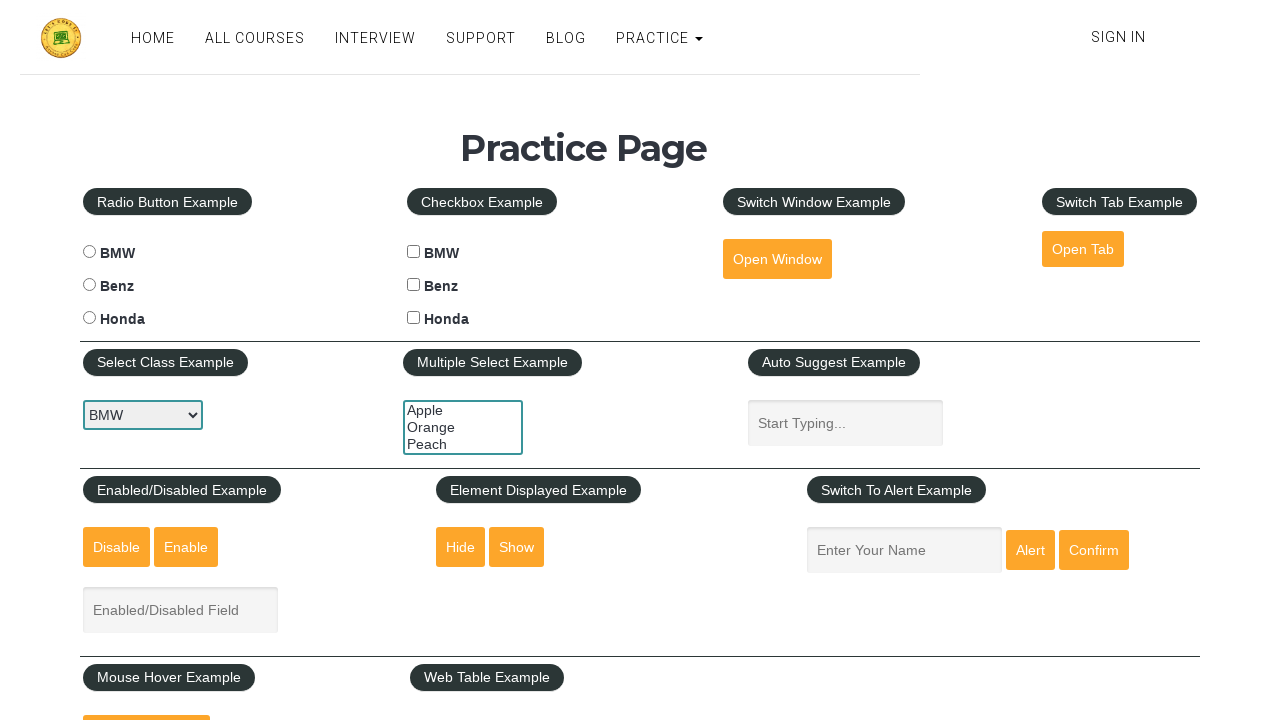

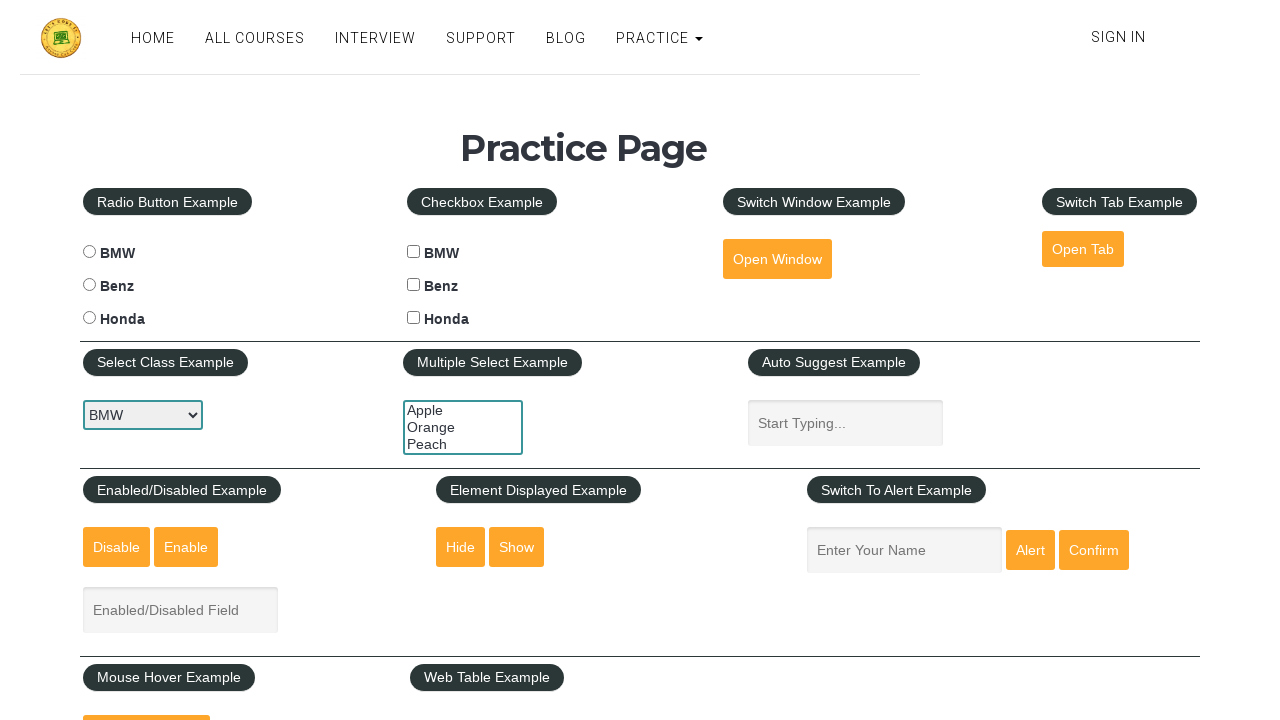